Tests various input field operations including typing text, appending to existing text using keyboard navigation, reading input values, and clearing input fields on a practice website.

Starting URL: https://letcode.in/edit

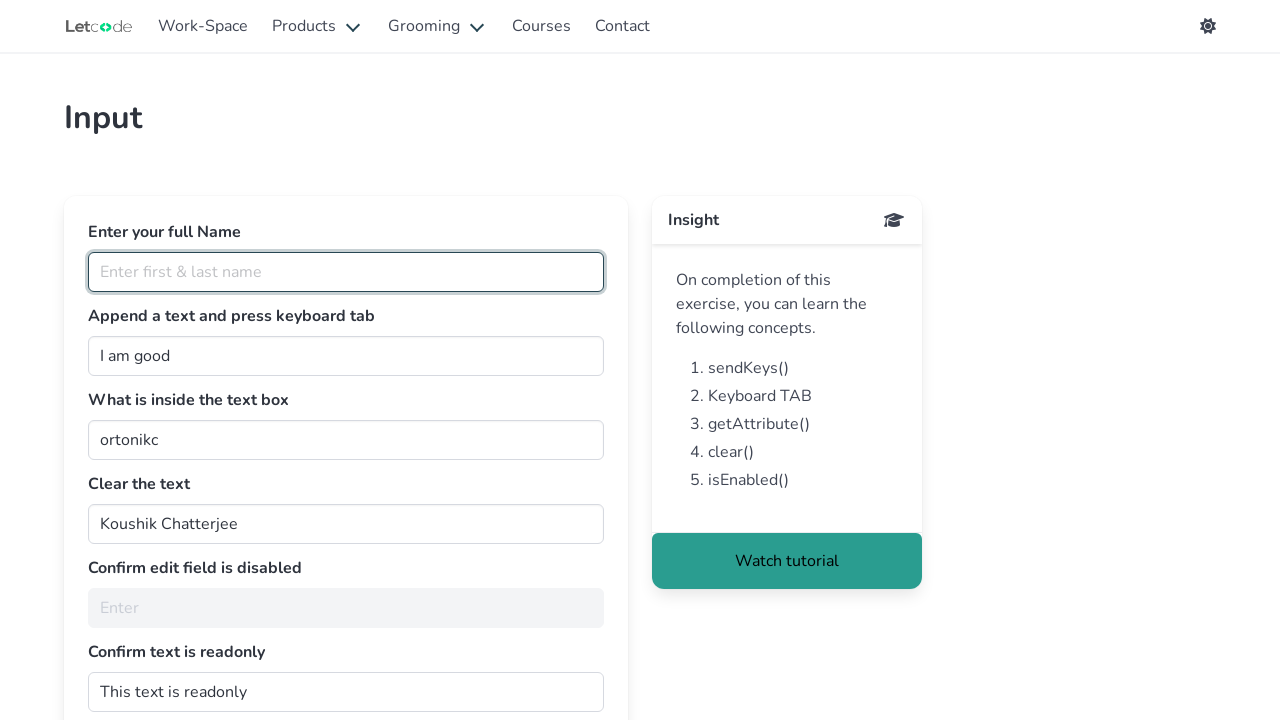

Typed 'Playwright' into the full name input field on #fullName
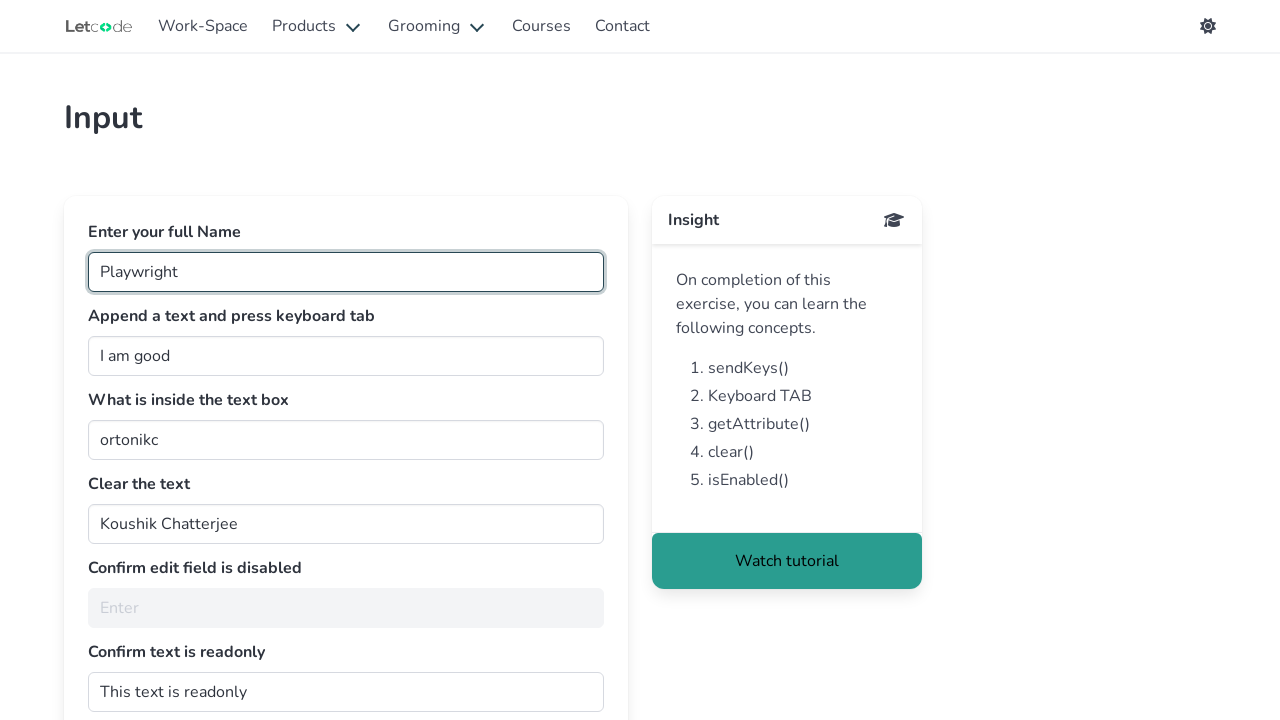

Focused on the append input field on #join
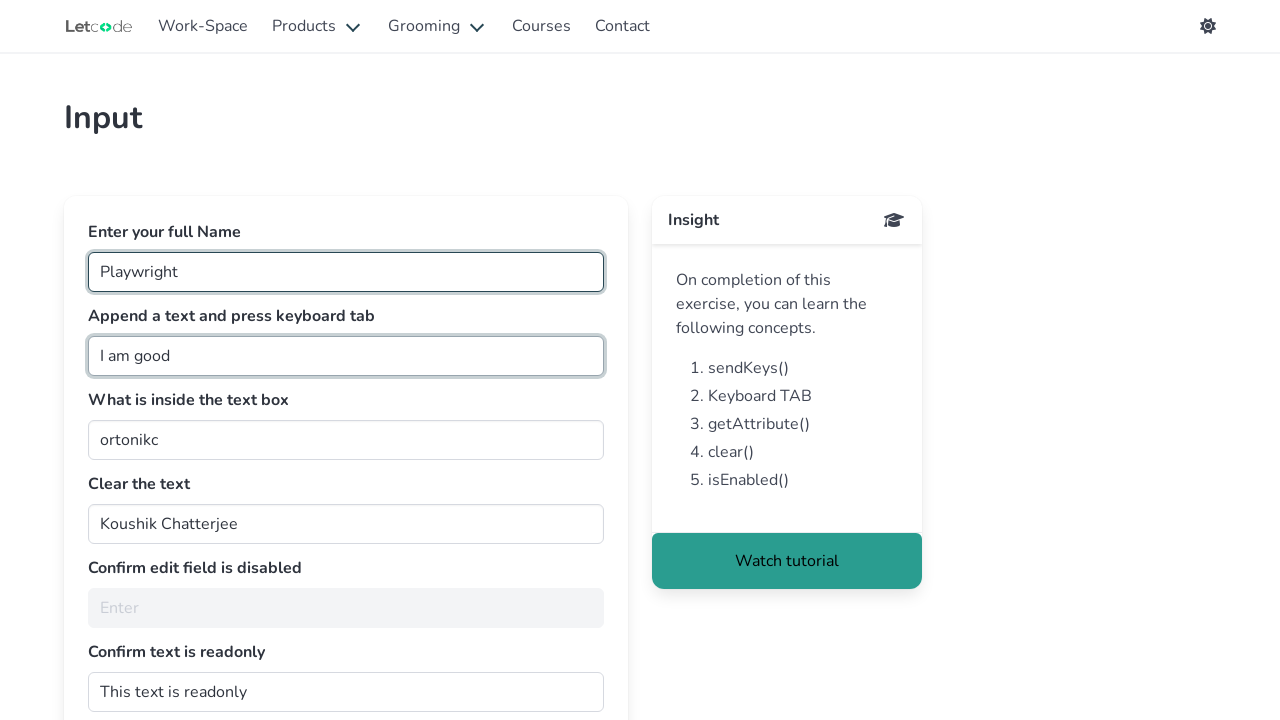

Pressed End key to move cursor to the end of the input field
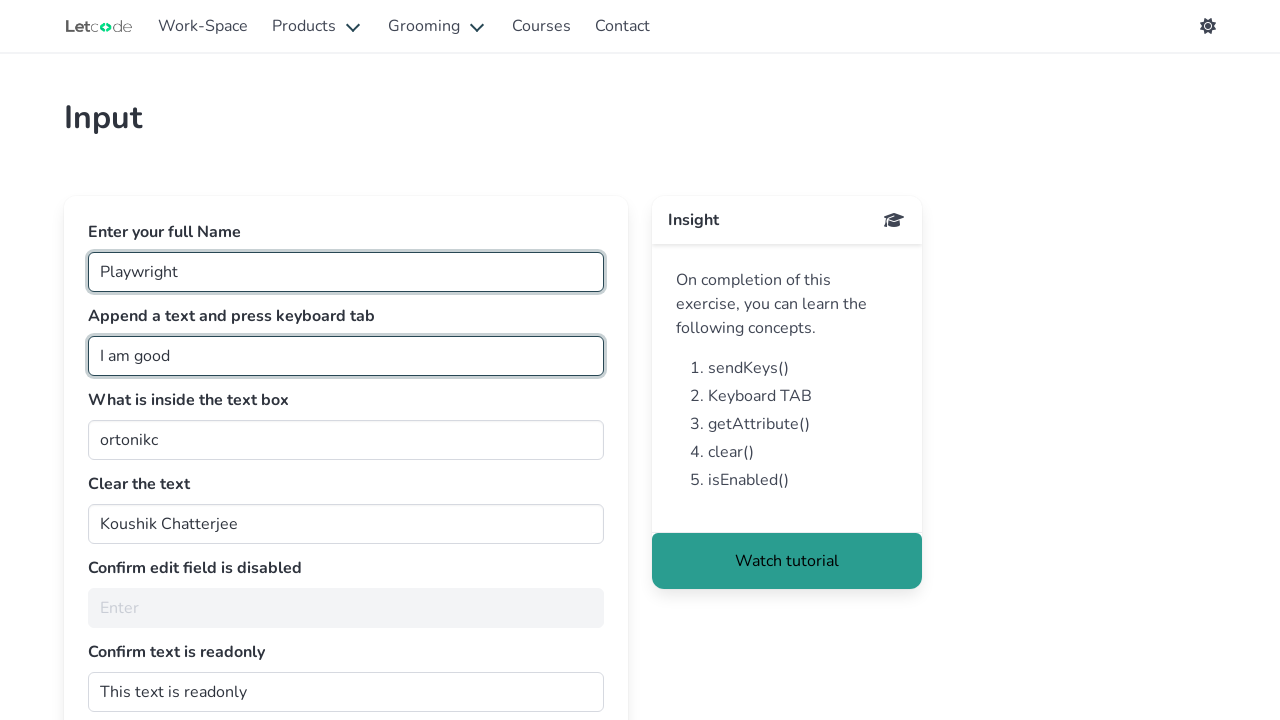

Typed ' human' at the end of the append input field on #join
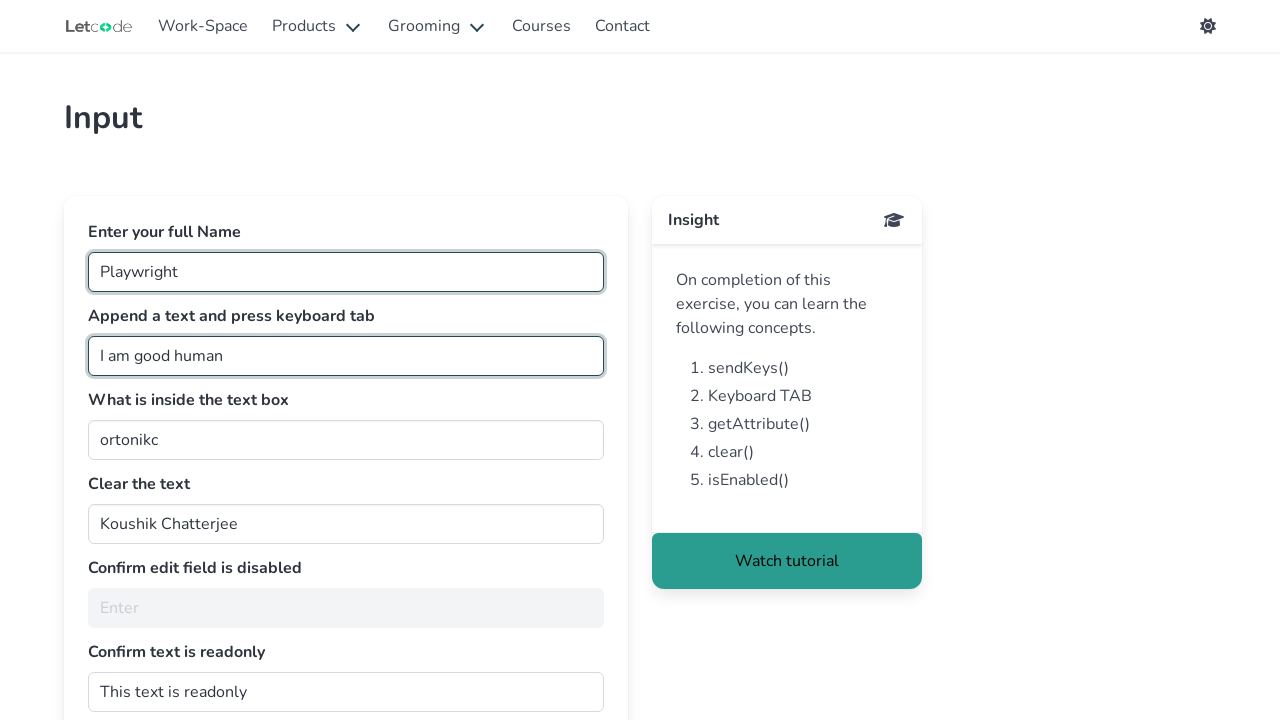

Retrieved value from getMe input field: 'ortonikc'
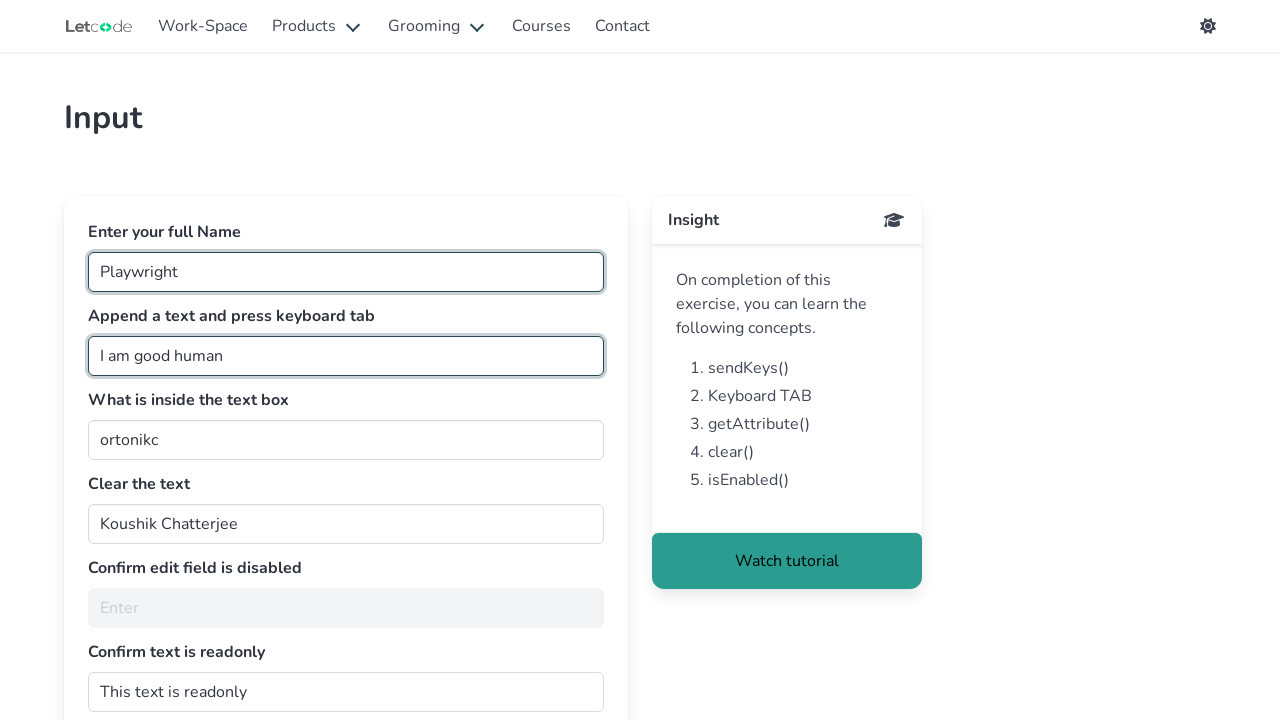

Cleared the clearMe input field on #clearMe
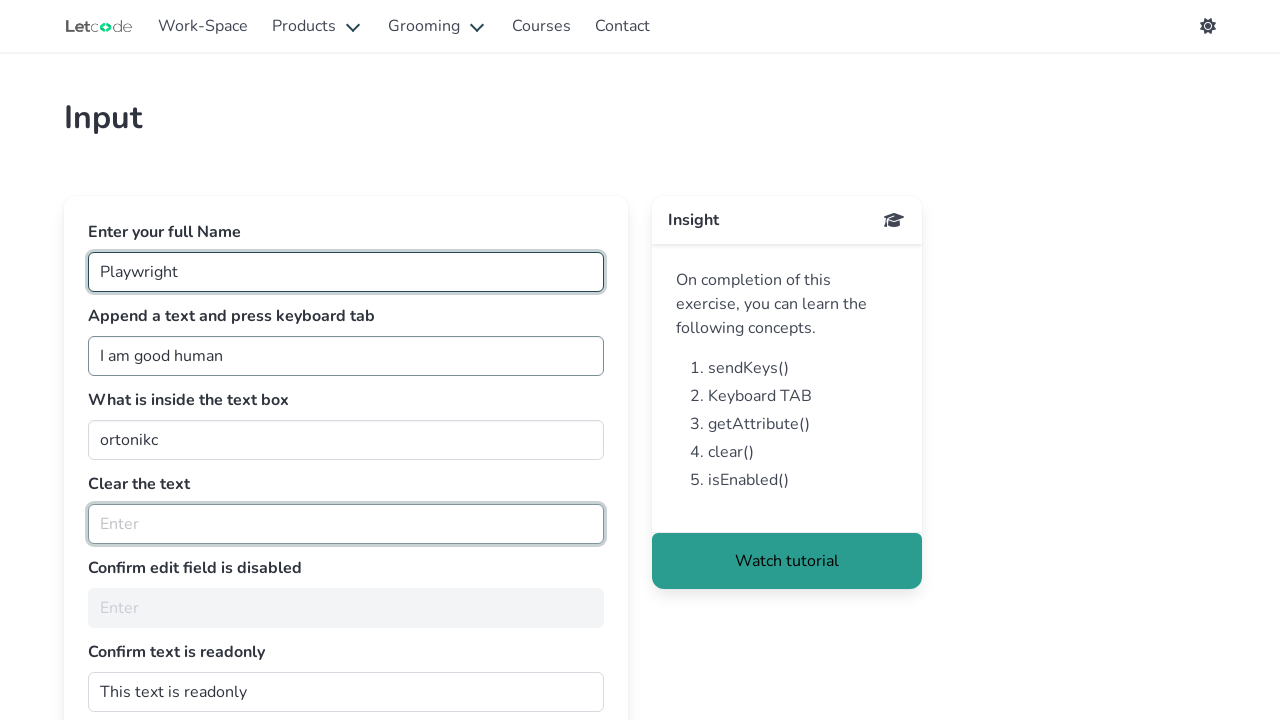

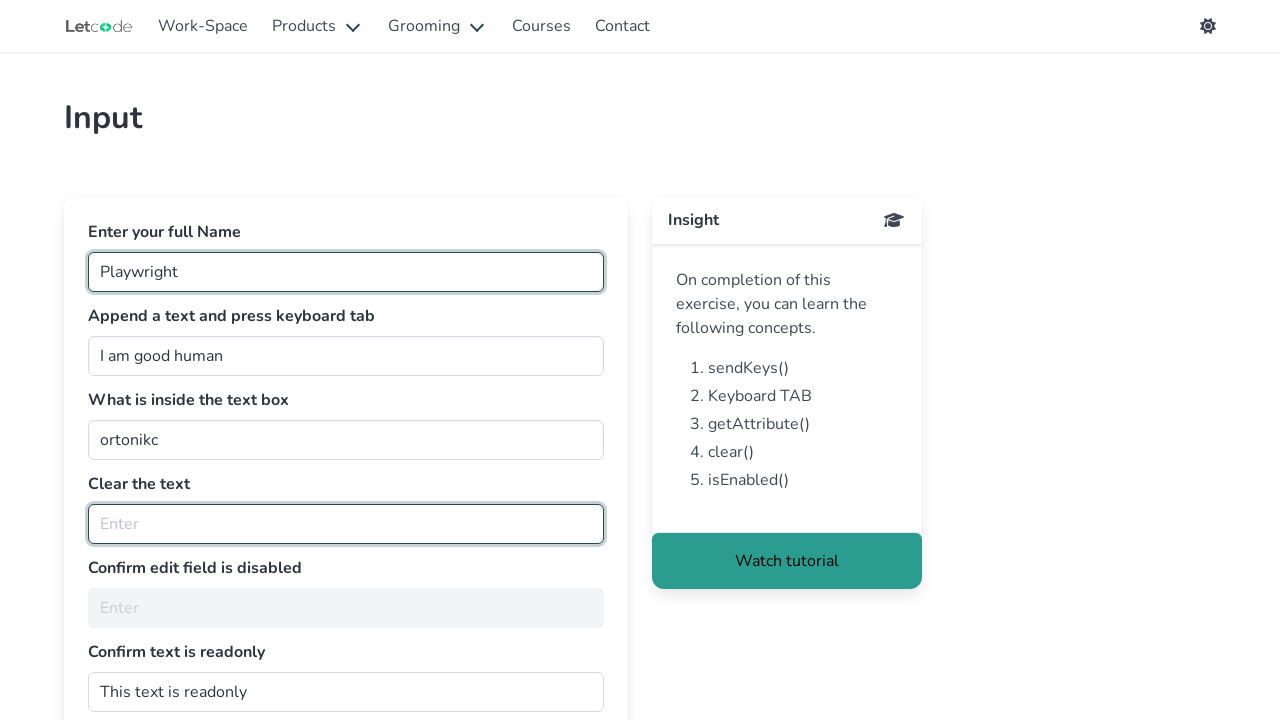